Navigates to KFC India website and scrolls to a specific position on the page

Starting URL: https://online.kfc.co.in/

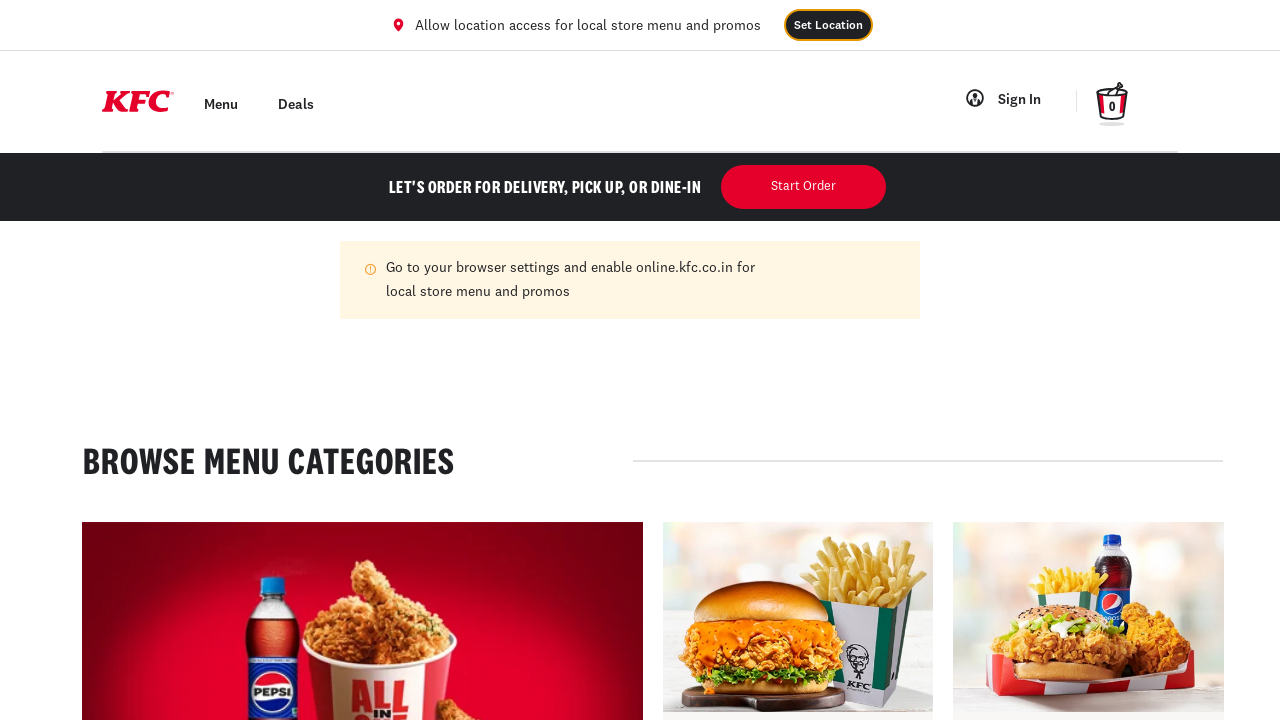

Scrolled to position (1171, 2365) on KFC India website
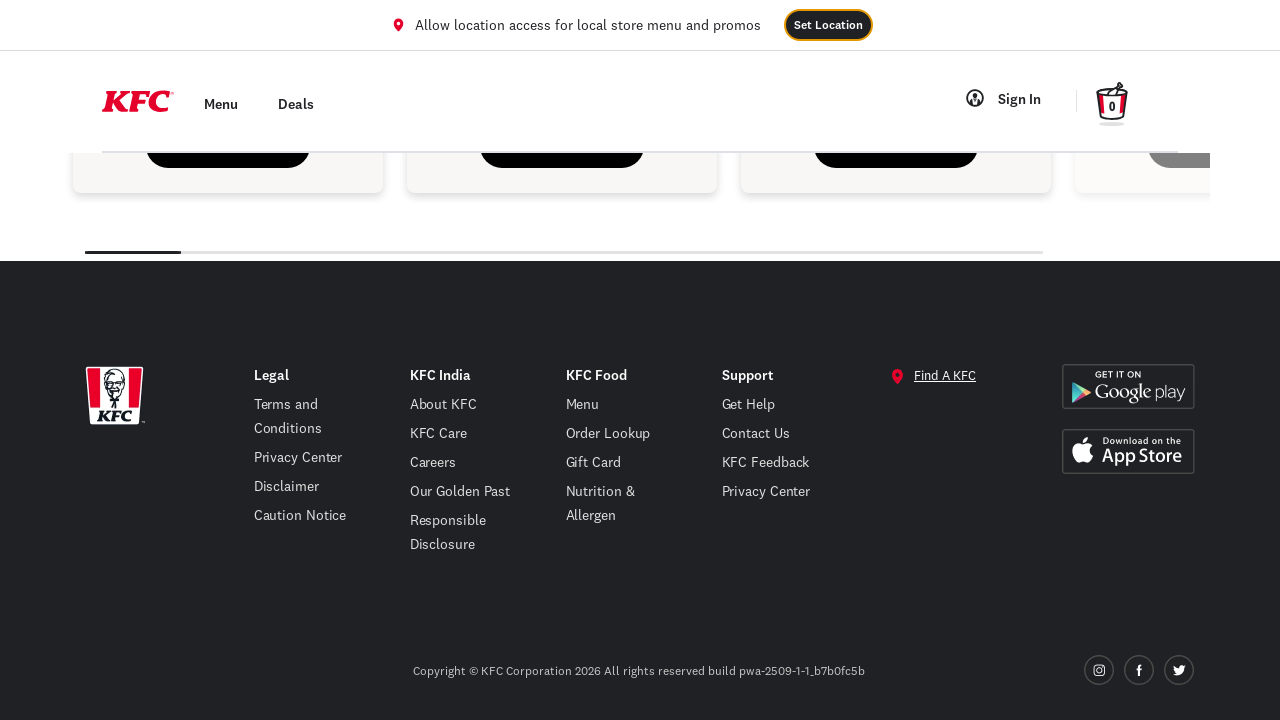

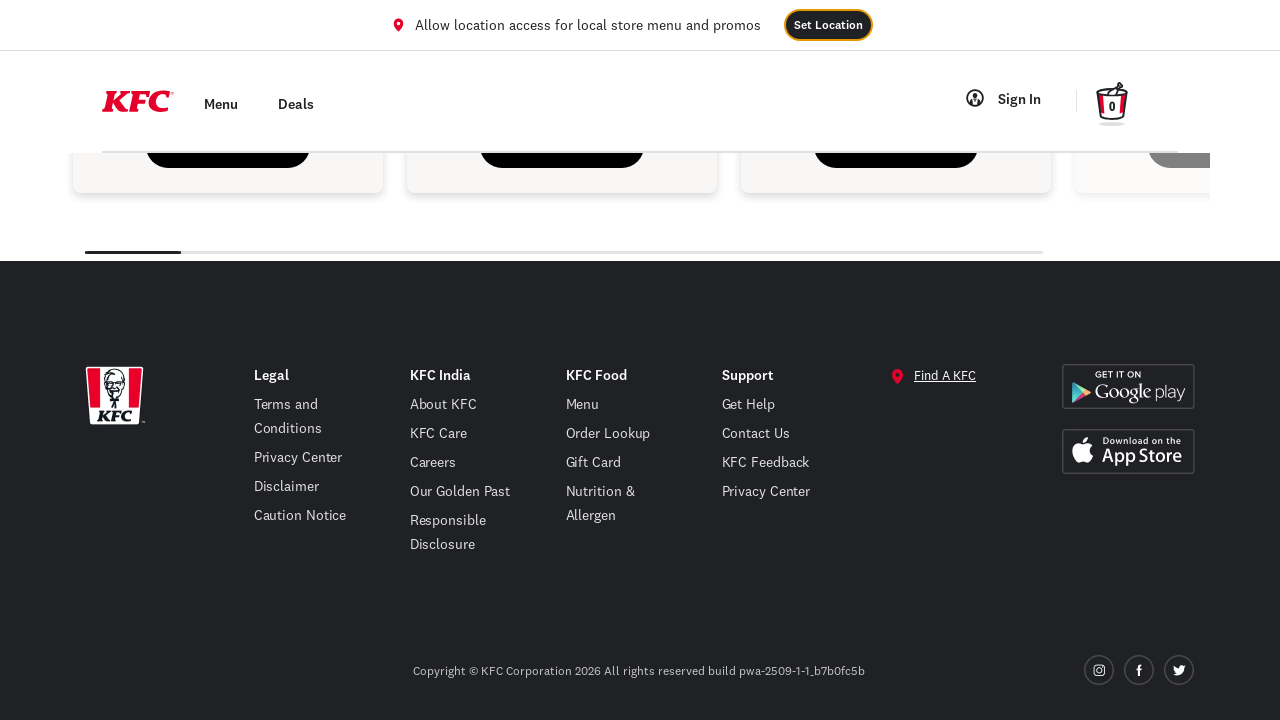